Tests page scrolling functionality by scrolling to the bottom of the page multiple times on a blog listing page, simulating a user browsing through content.

Starting URL: https://www.oschina.net/blog

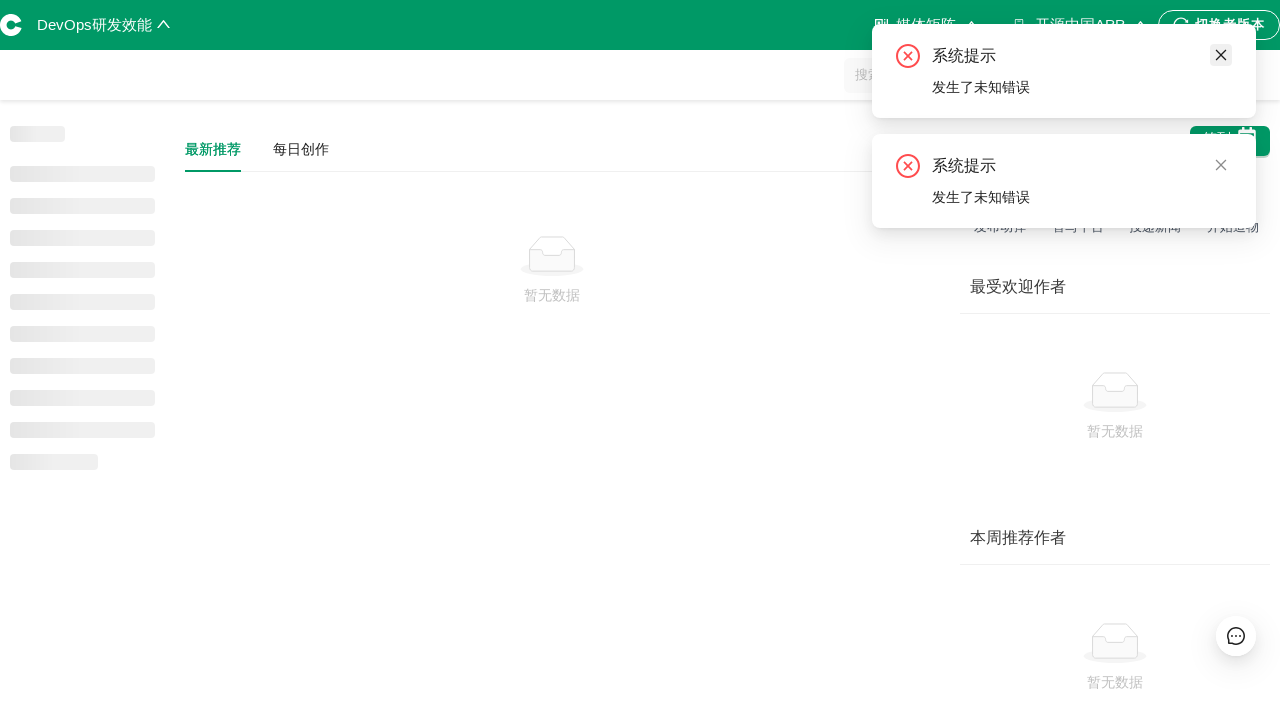

Waited for page to load (domcontentloaded state)
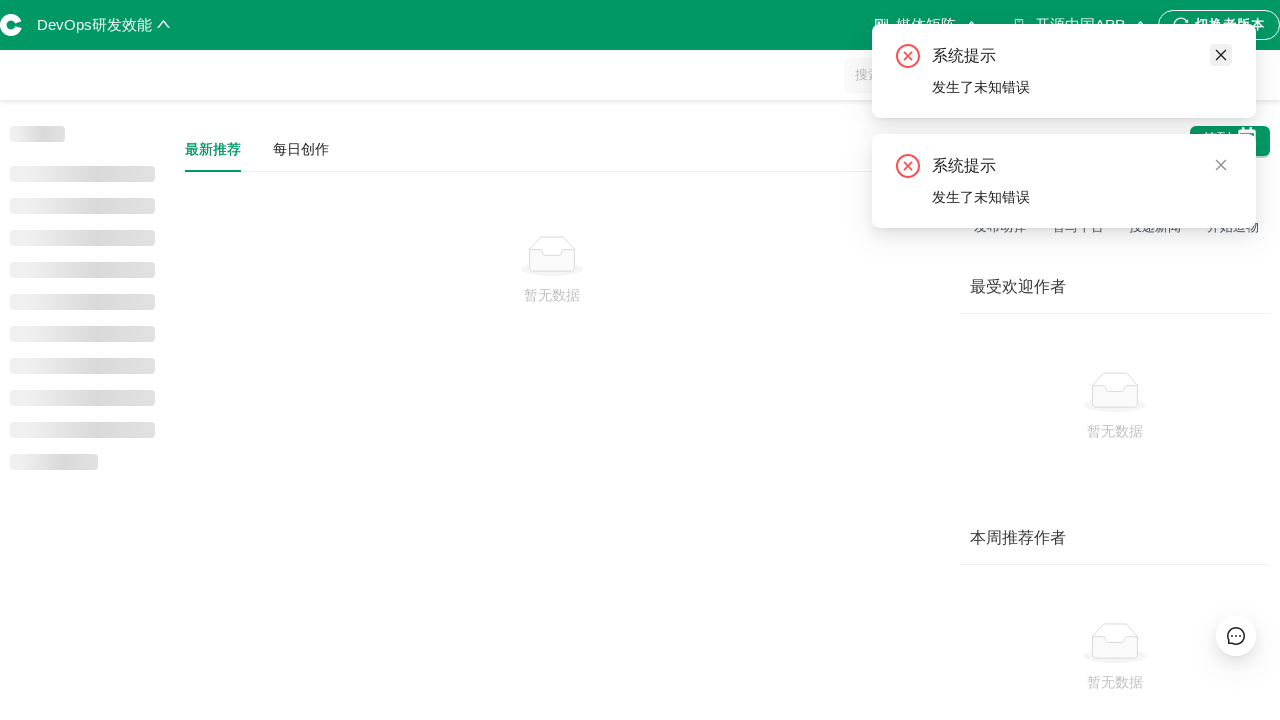

Scrolled to bottom of blog page (scroll 1 of 3)
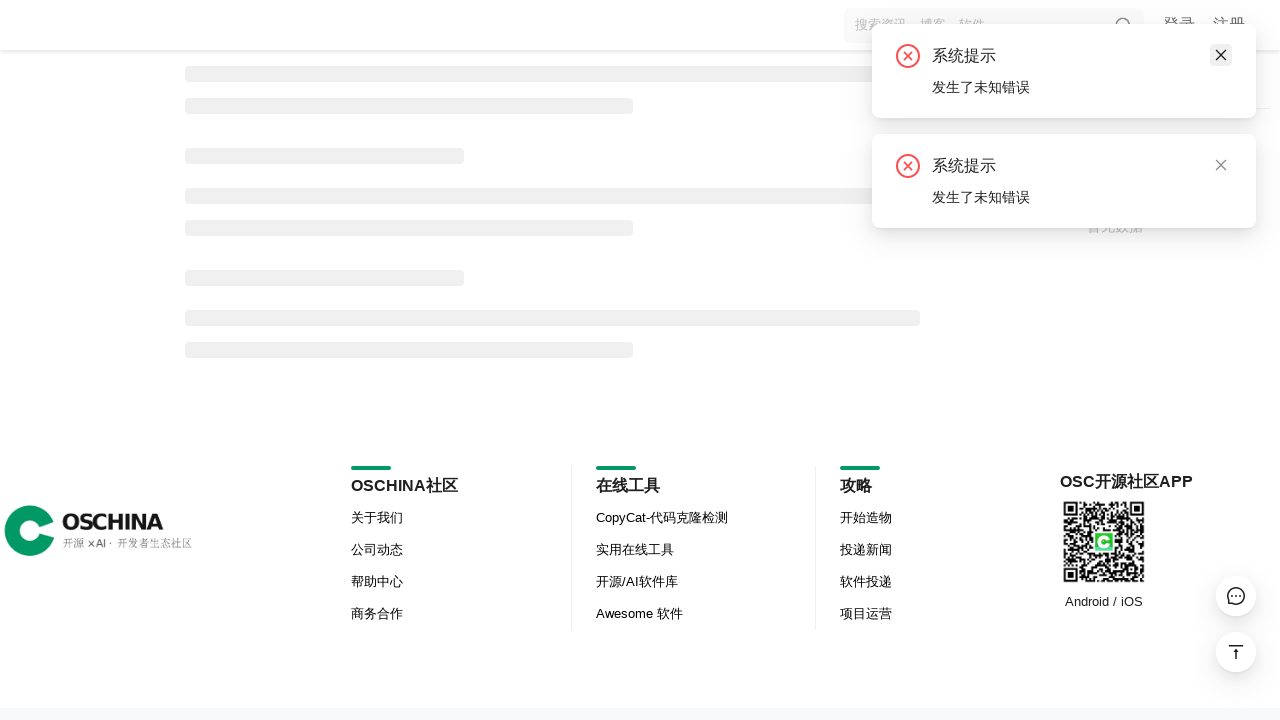

Waited 2 seconds for new content to load after scroll 1
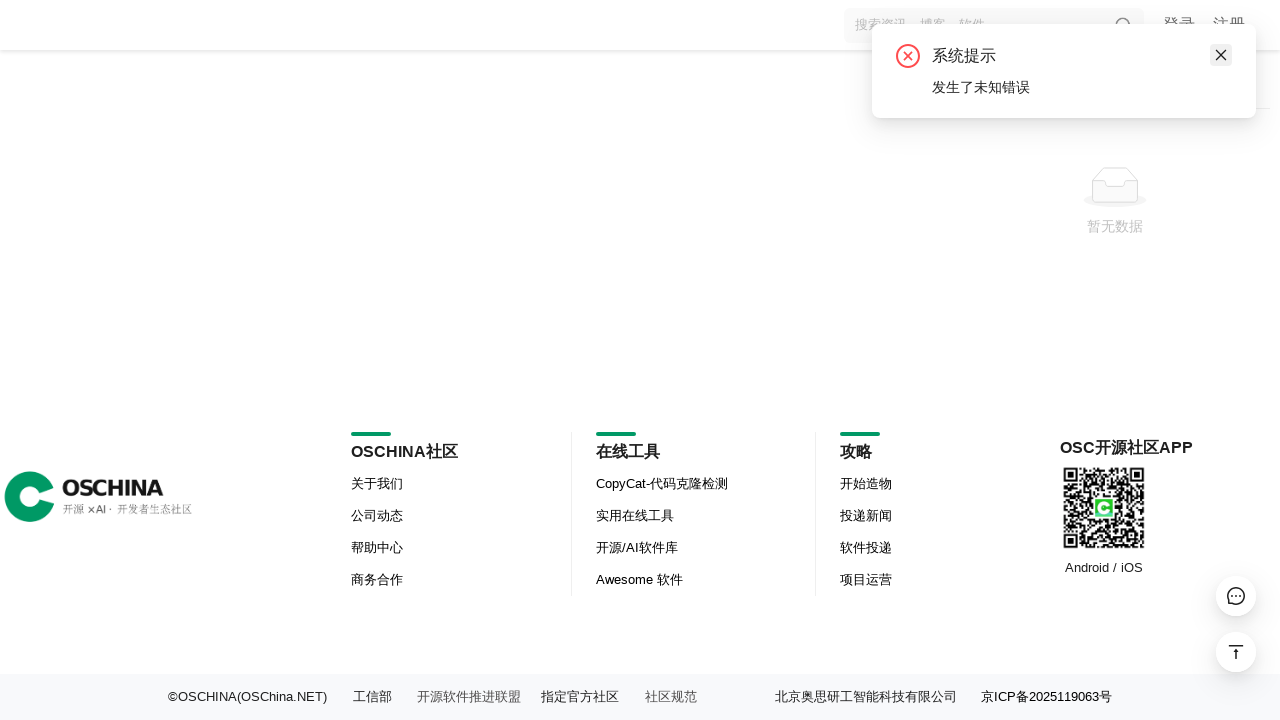

Scrolled to bottom of blog page (scroll 2 of 3)
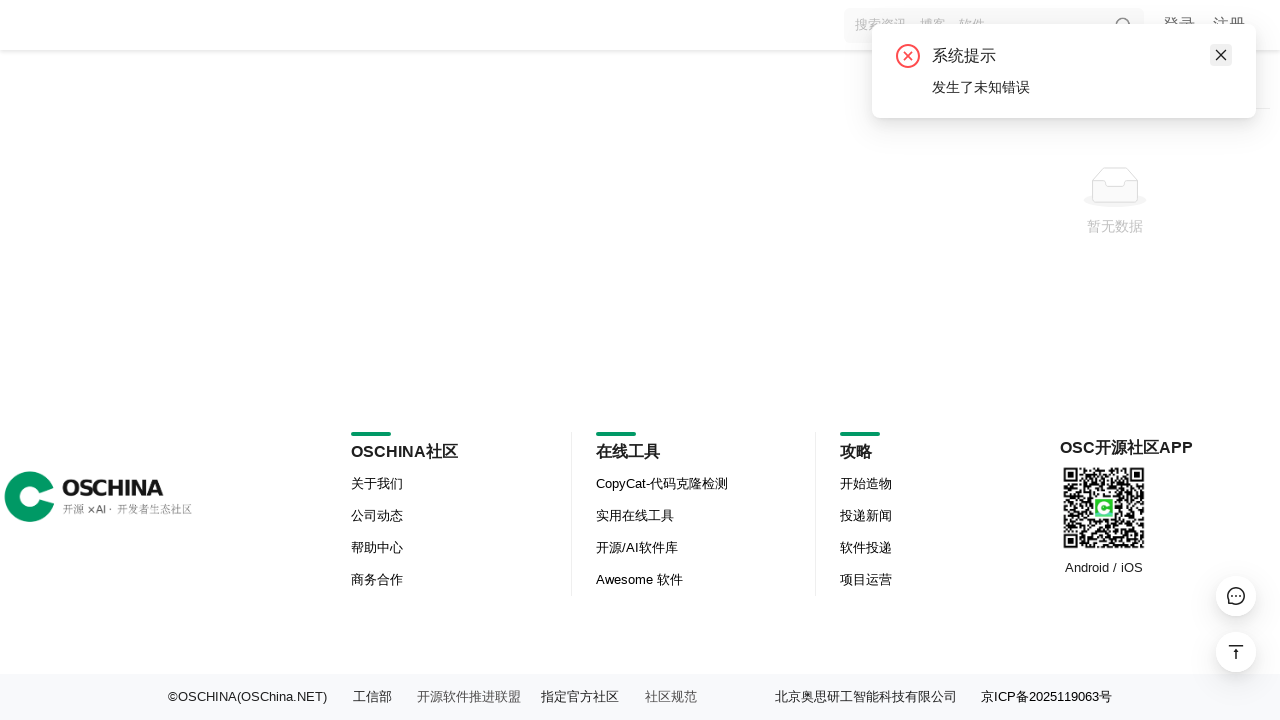

Waited 2 seconds for new content to load after scroll 2
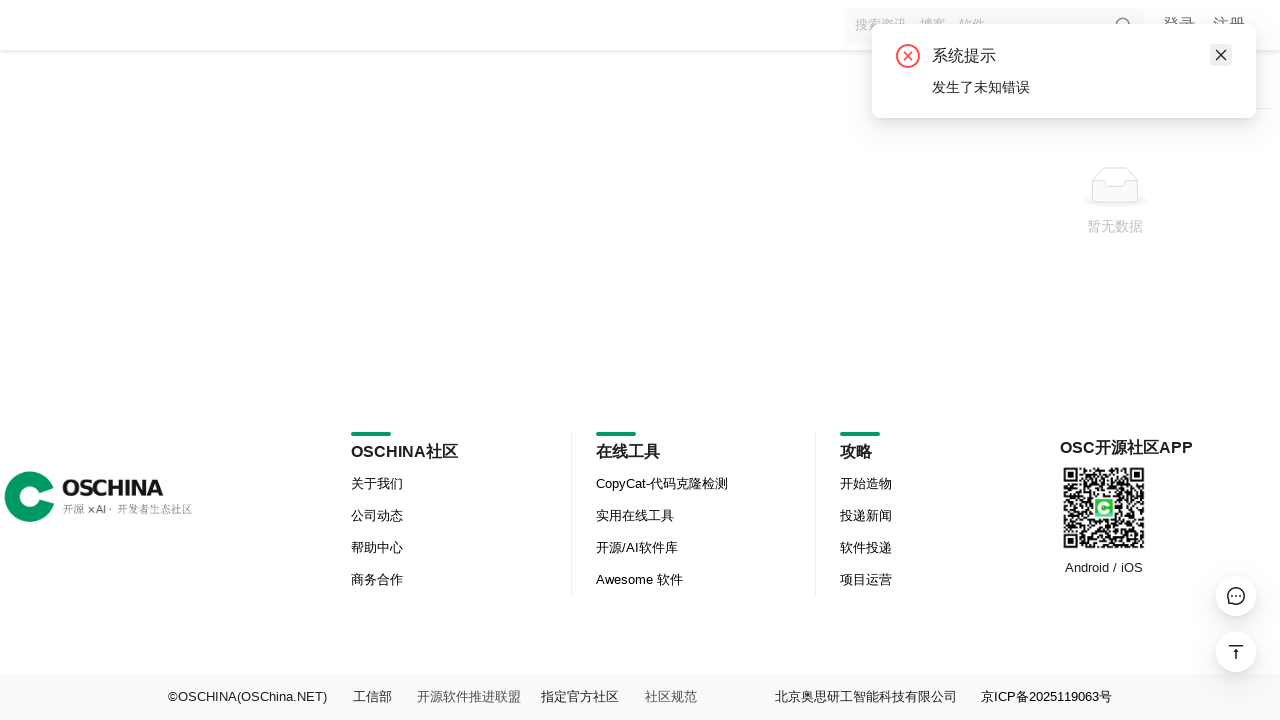

Scrolled to bottom of blog page (scroll 3 of 3)
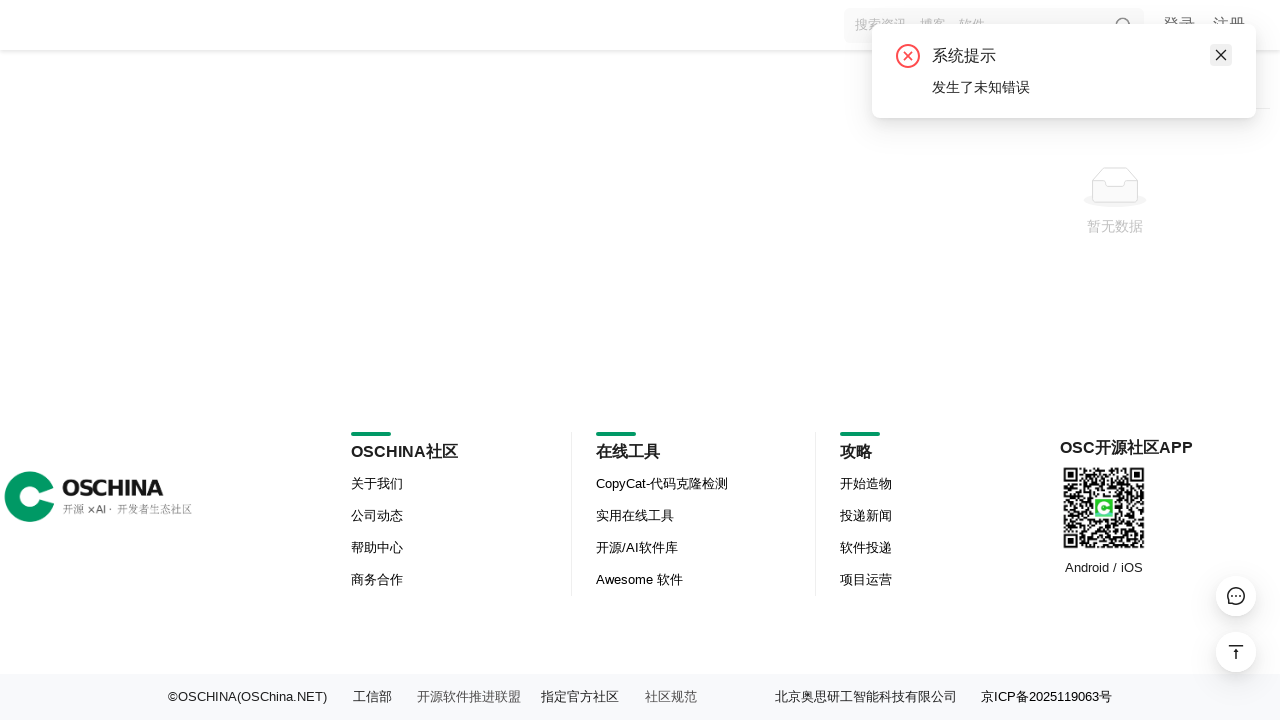

Waited 2 seconds for new content to load after scroll 3
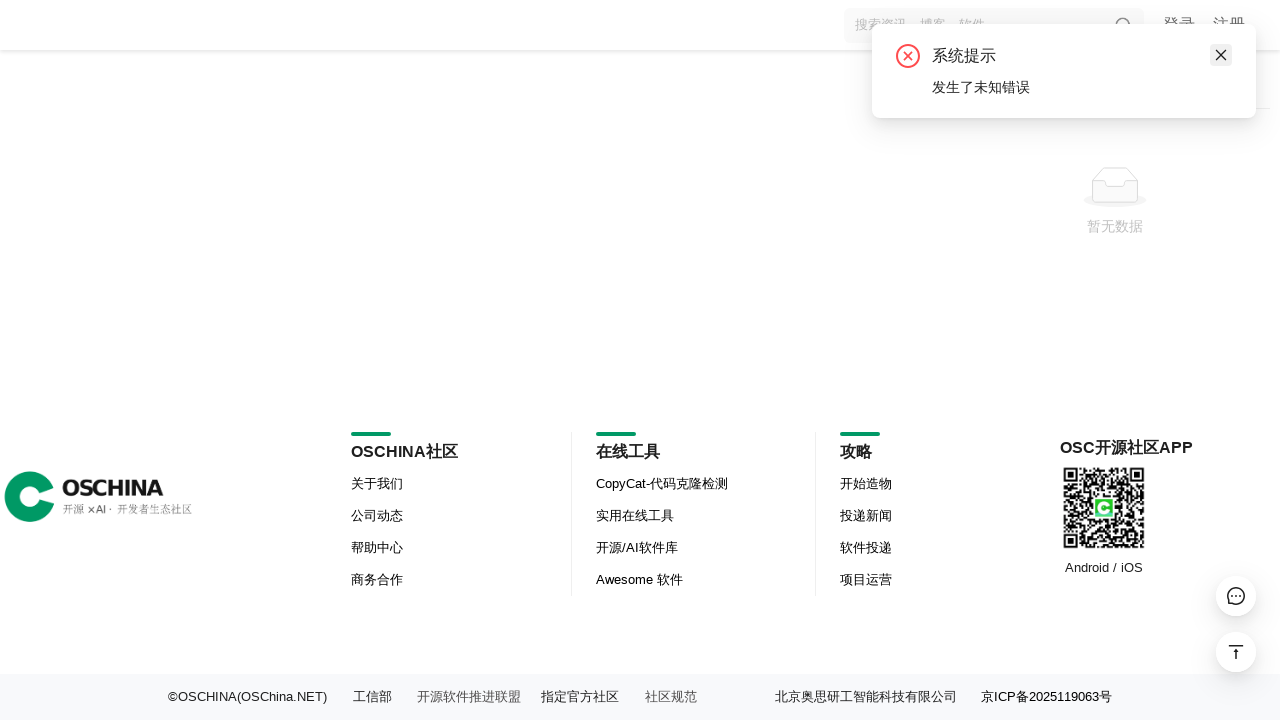

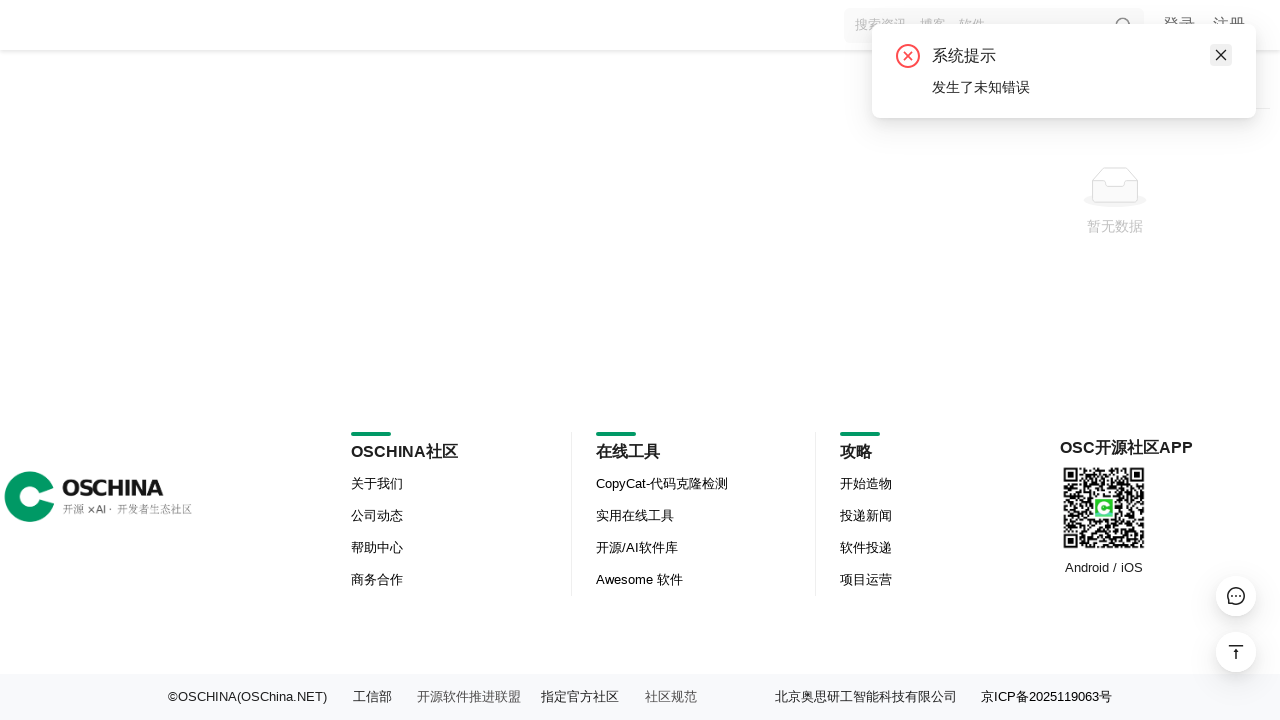